Tests adding a new todo item to a sample todo application by entering text and submitting with Enter key

Starting URL: https://lambdatest.github.io/sample-todo-app/

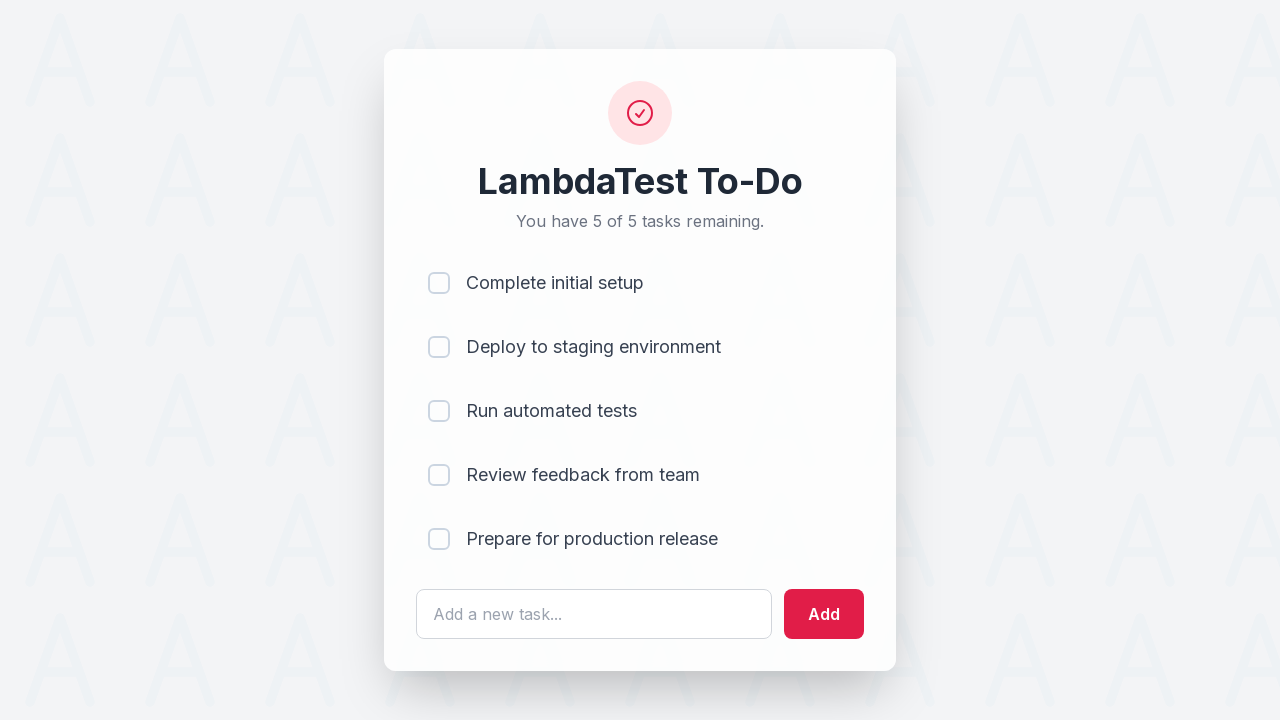

Navigated to sample todo application
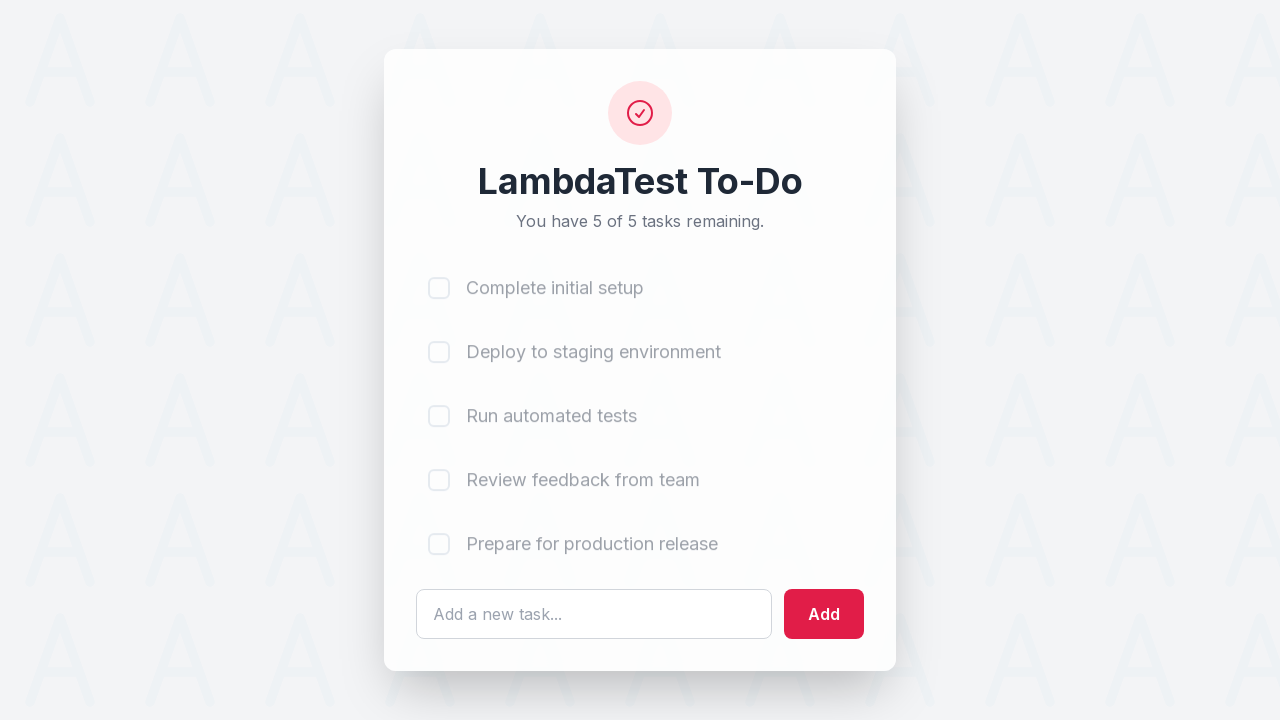

Filled todo input field with 'This is THE NEW Item' on #sampletodotext
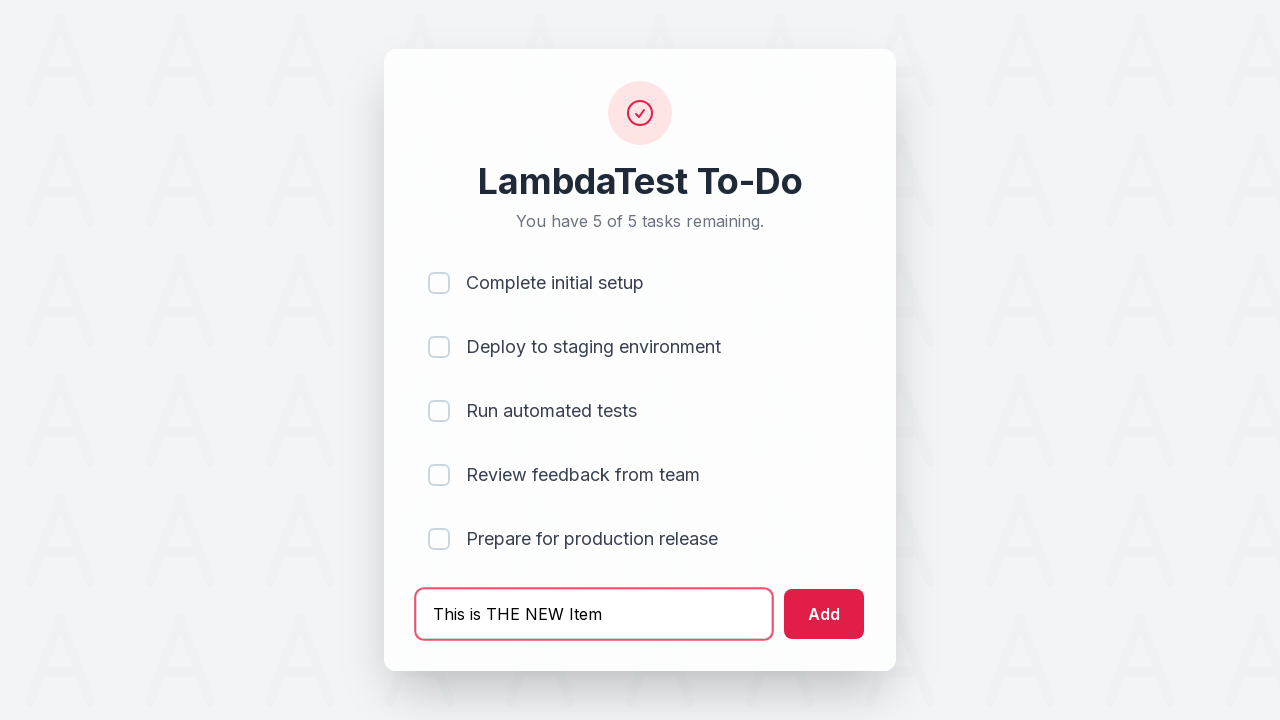

Pressed Enter to submit new todo item on #sampletodotext
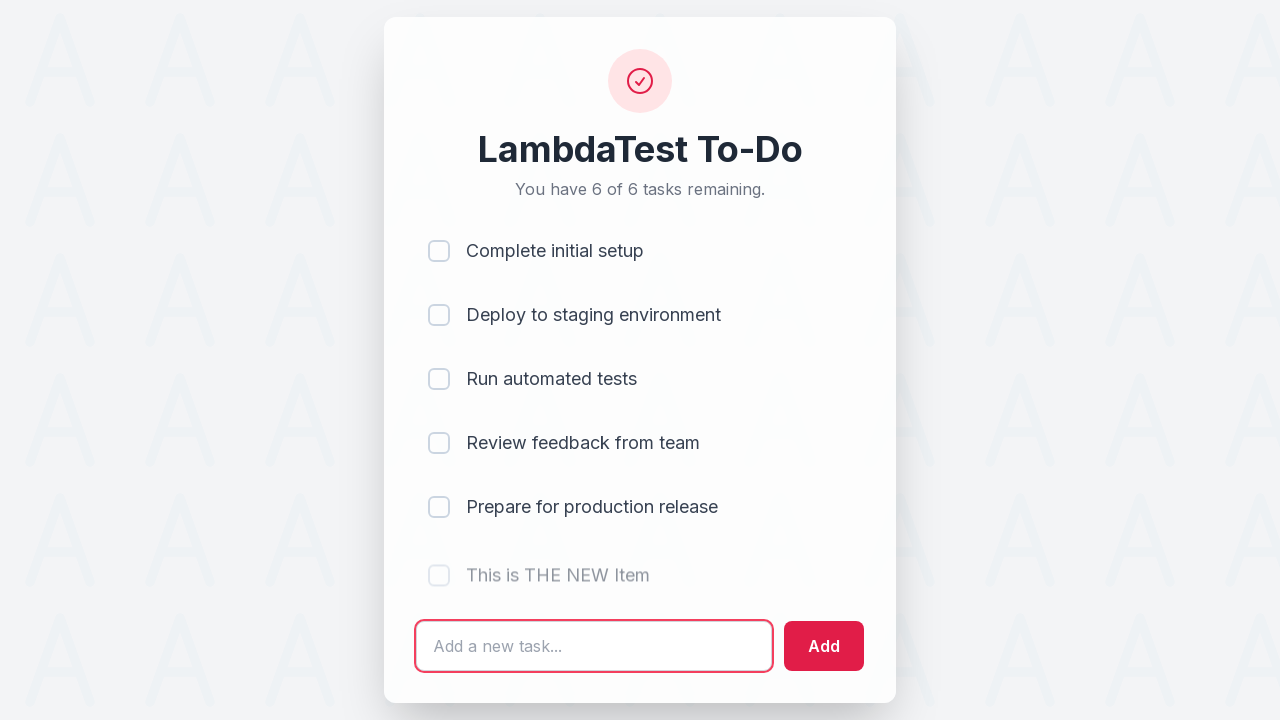

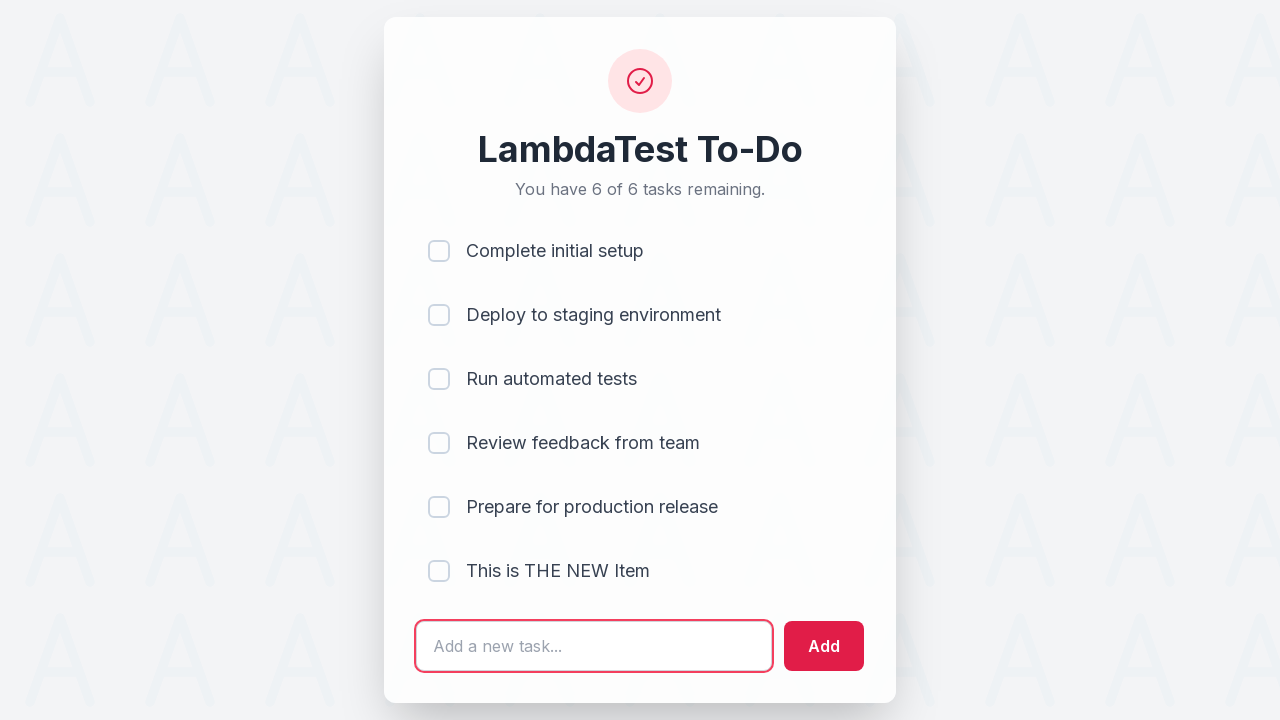